Tests clicking the JS Confirm button and dismissing the confirm dialog by clicking Cancel, then verifies the result message

Starting URL: https://the-internet.herokuapp.com/javascript_alerts

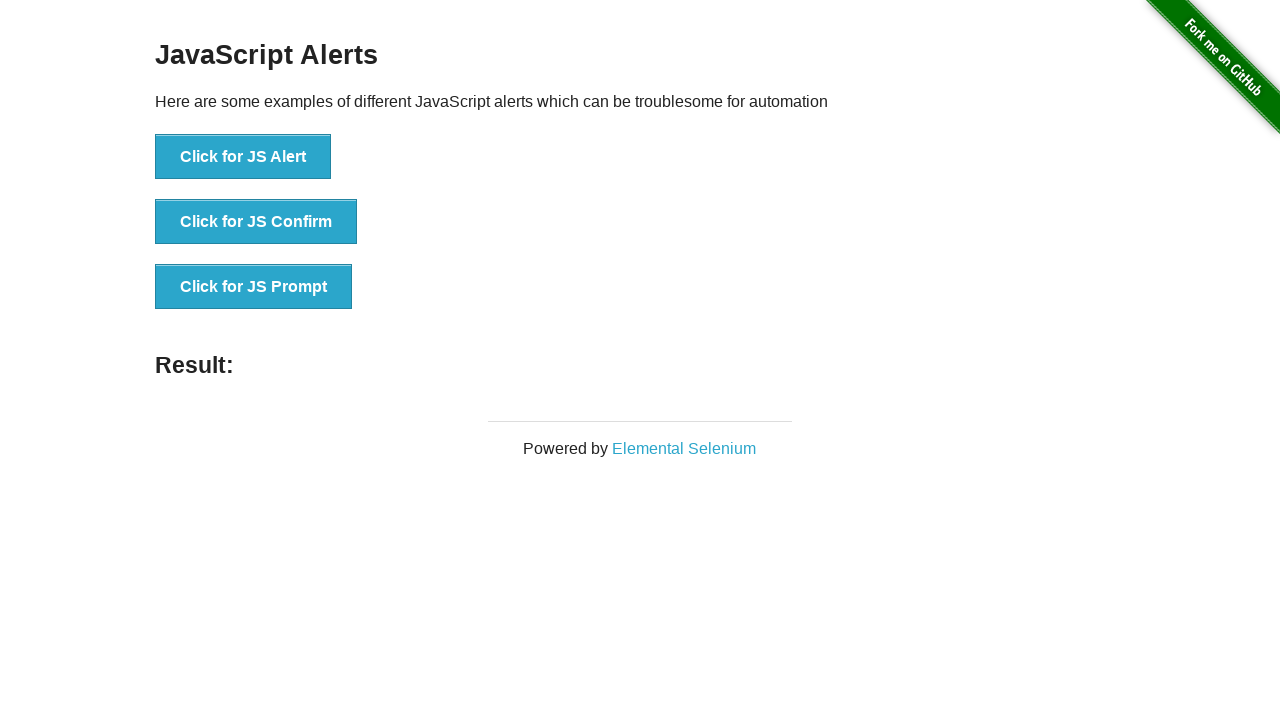

Set up dialog handler to dismiss confirm dialog
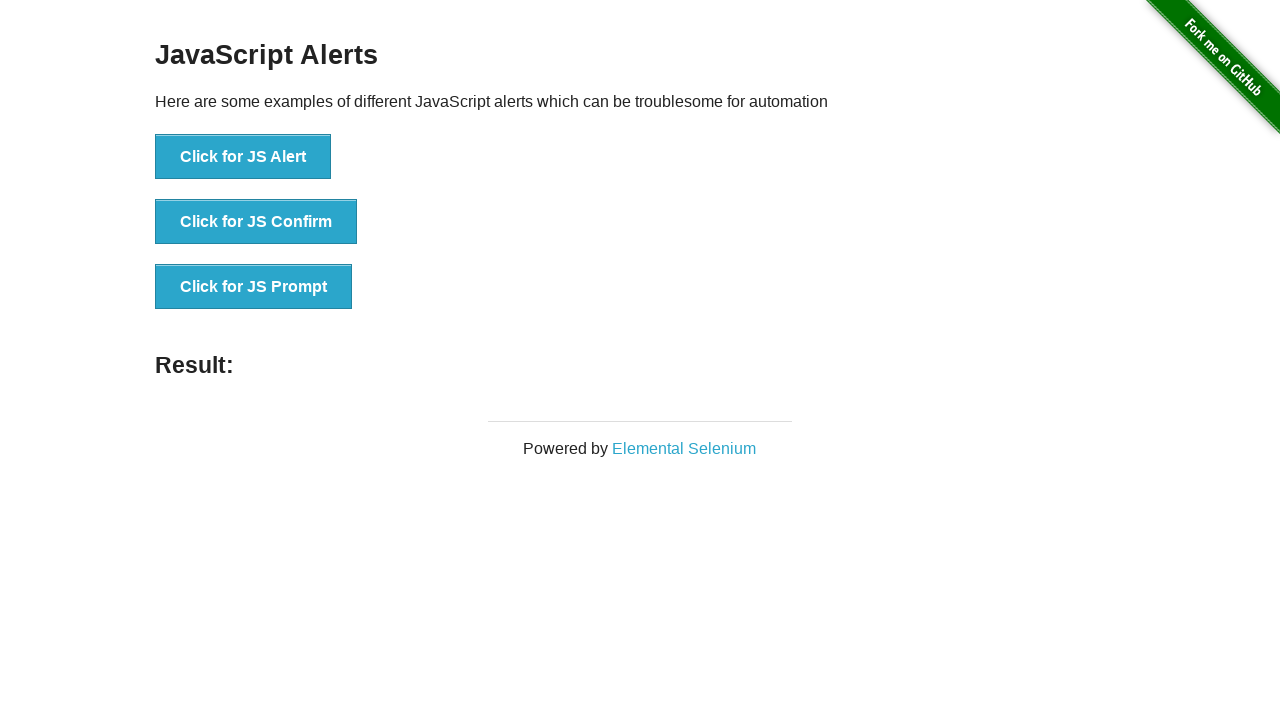

Clicked JS Confirm button at (256, 222) on button[onclick='jsConfirm()']
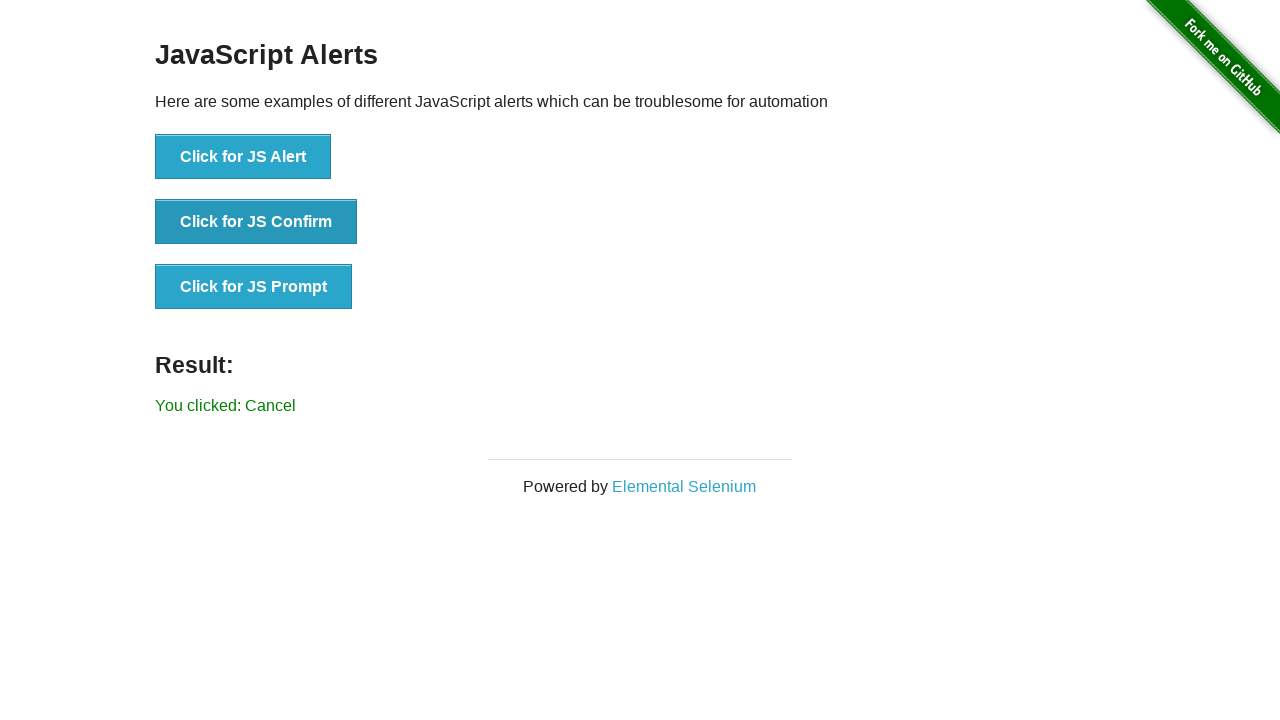

Result message updated after dismissing confirm dialog
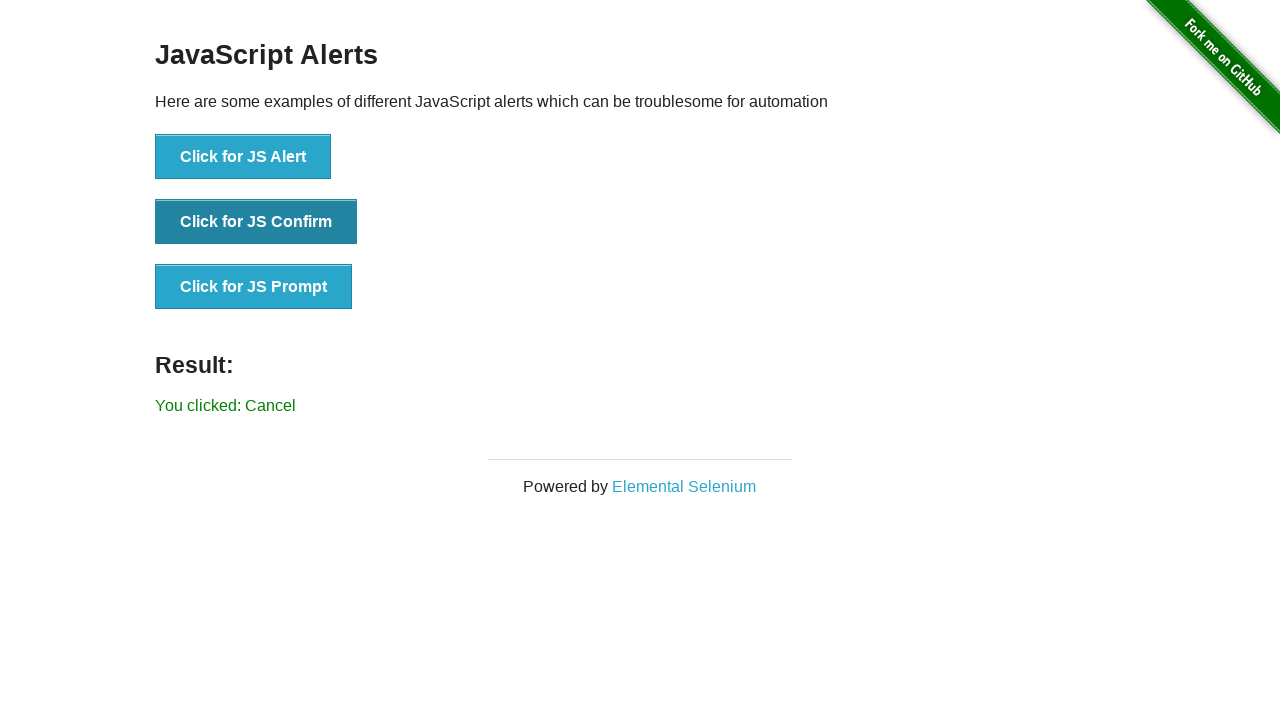

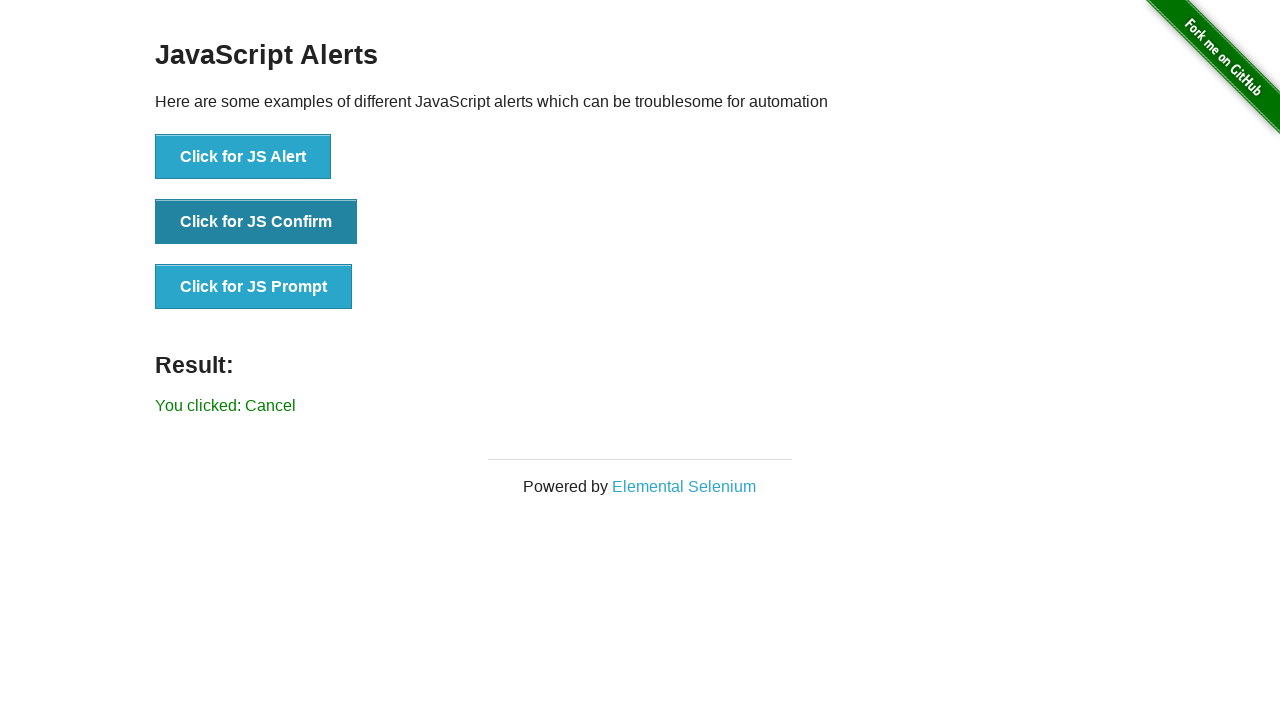